Tests clearing the complete state of all items by checking and unchecking toggle all

Starting URL: https://demo.playwright.dev/todomvc

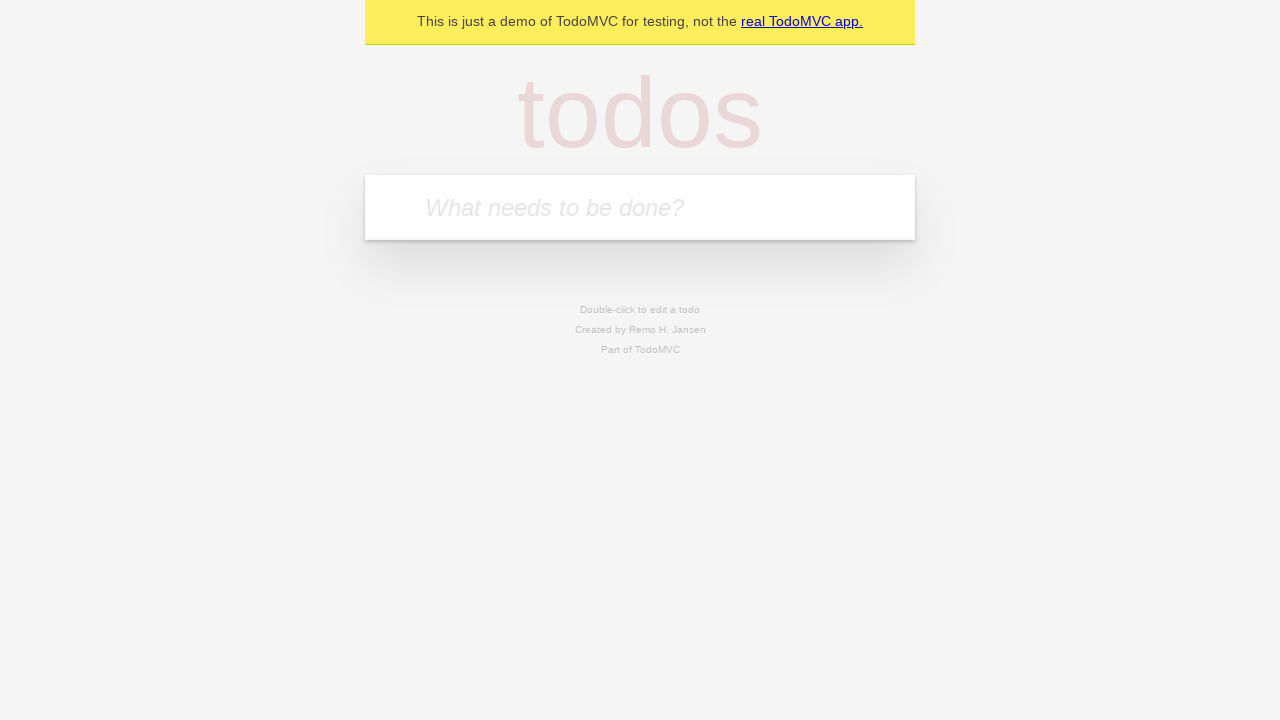

Filled todo input with 'buy some cheese' on internal:attr=[placeholder="What needs to be done?"i]
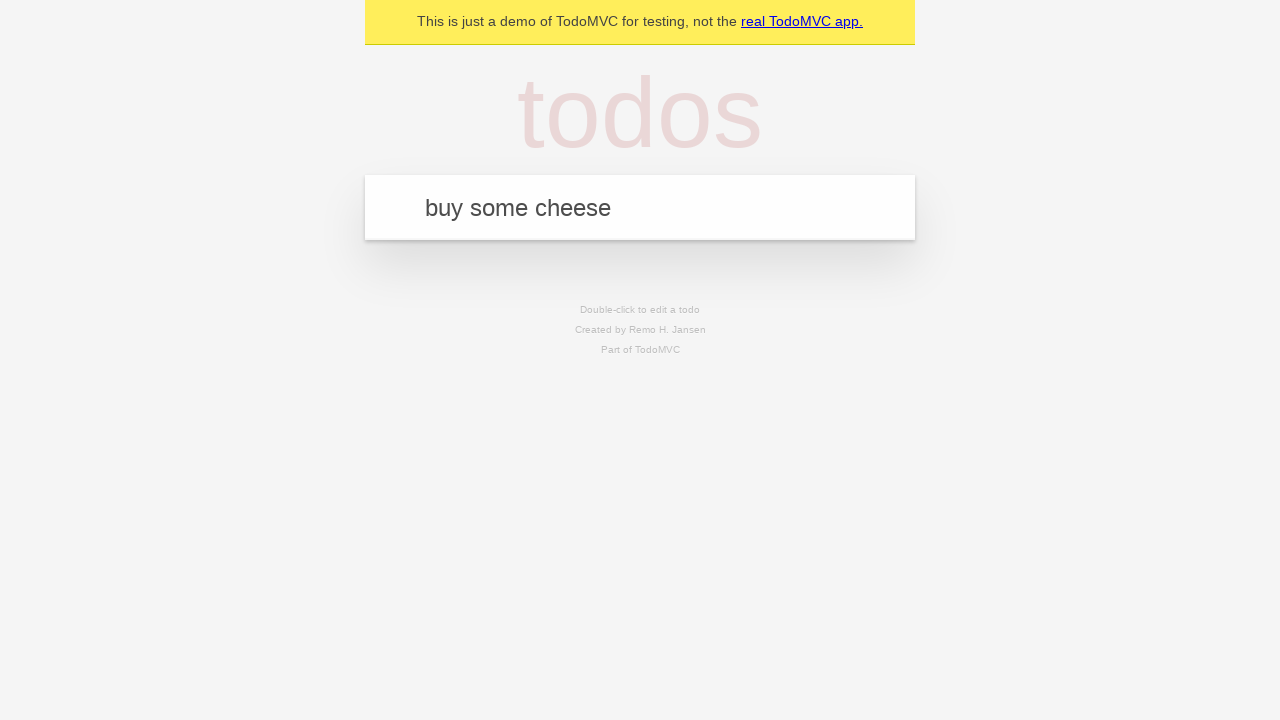

Pressed Enter to add first todo on internal:attr=[placeholder="What needs to be done?"i]
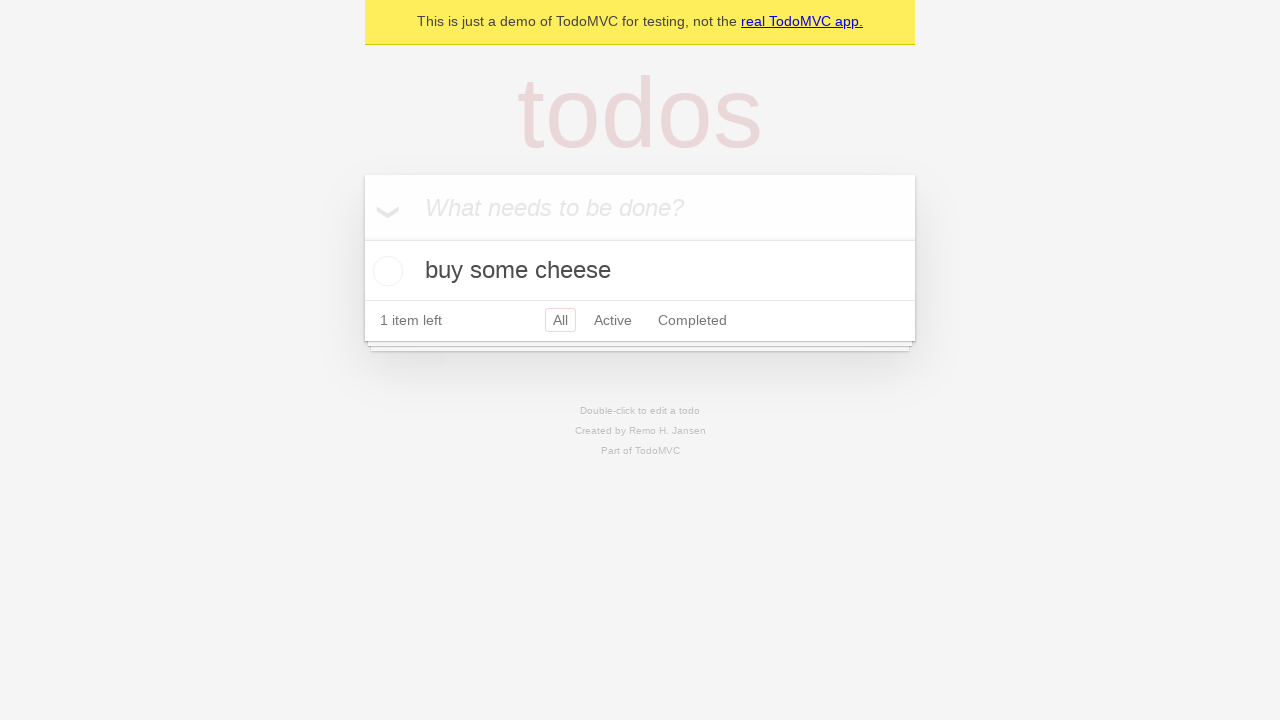

Filled todo input with 'feed the cat' on internal:attr=[placeholder="What needs to be done?"i]
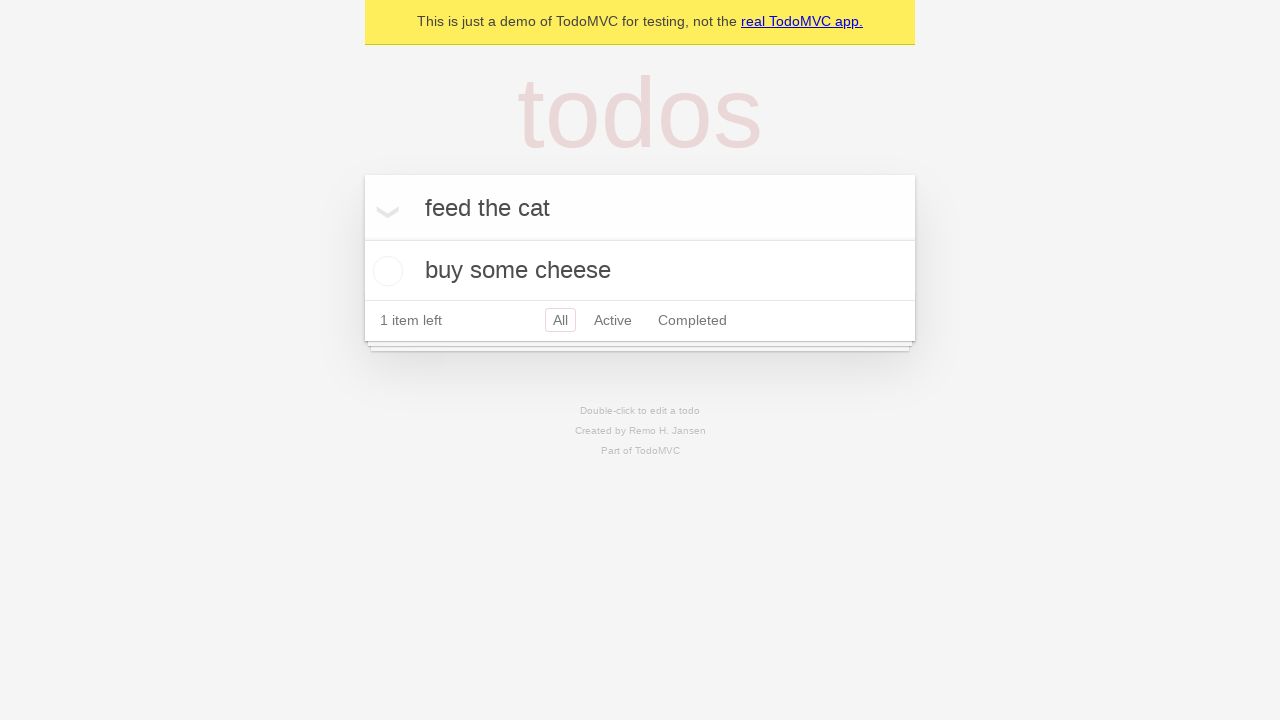

Pressed Enter to add second todo on internal:attr=[placeholder="What needs to be done?"i]
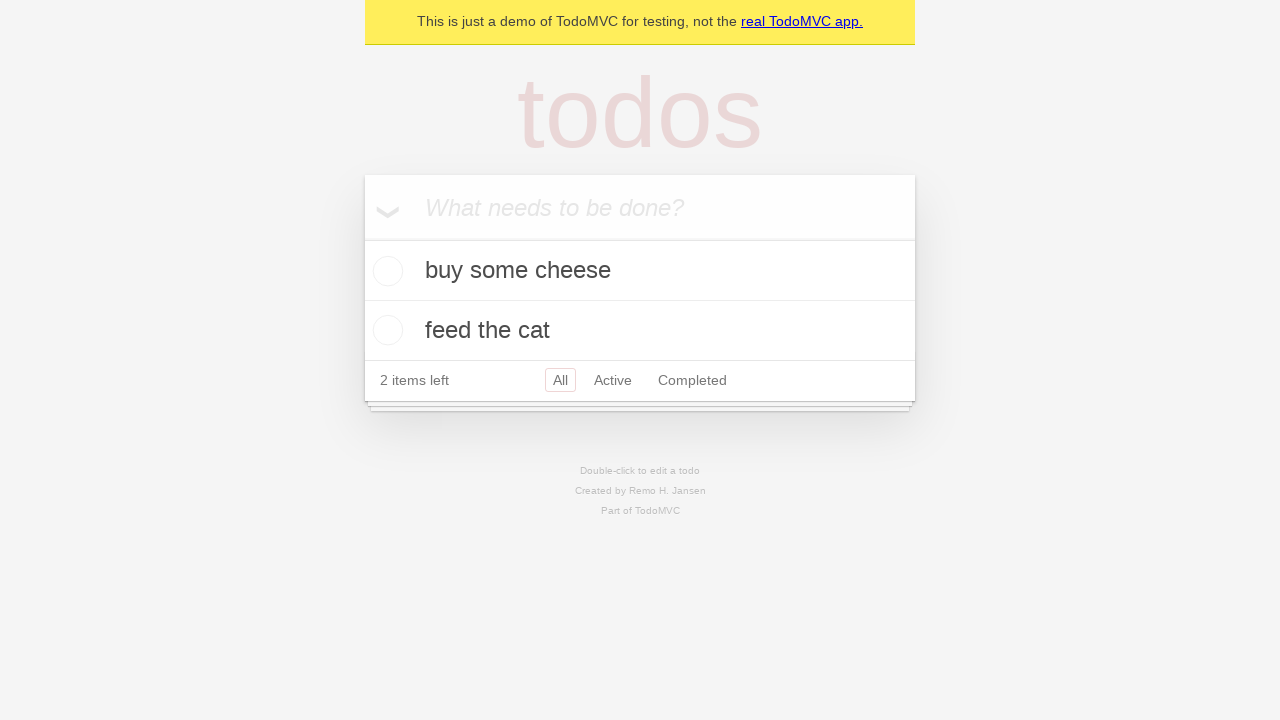

Filled todo input with 'book a doctors appointment' on internal:attr=[placeholder="What needs to be done?"i]
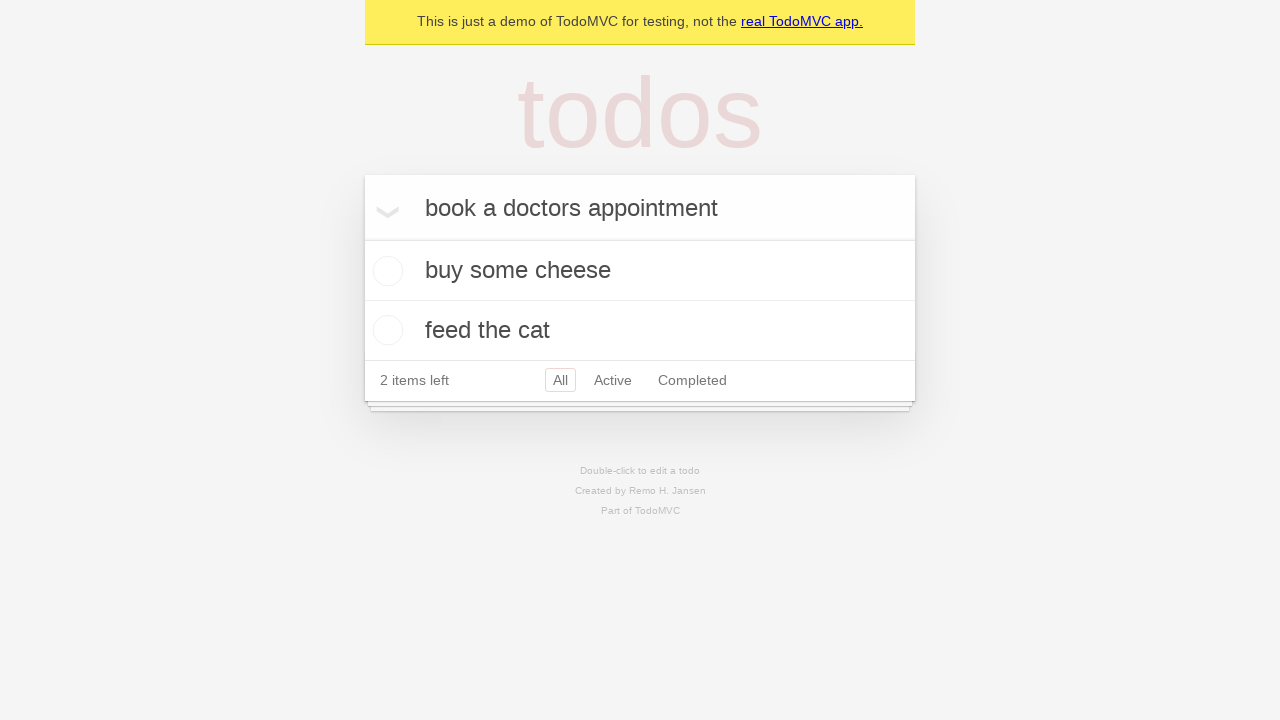

Pressed Enter to add third todo on internal:attr=[placeholder="What needs to be done?"i]
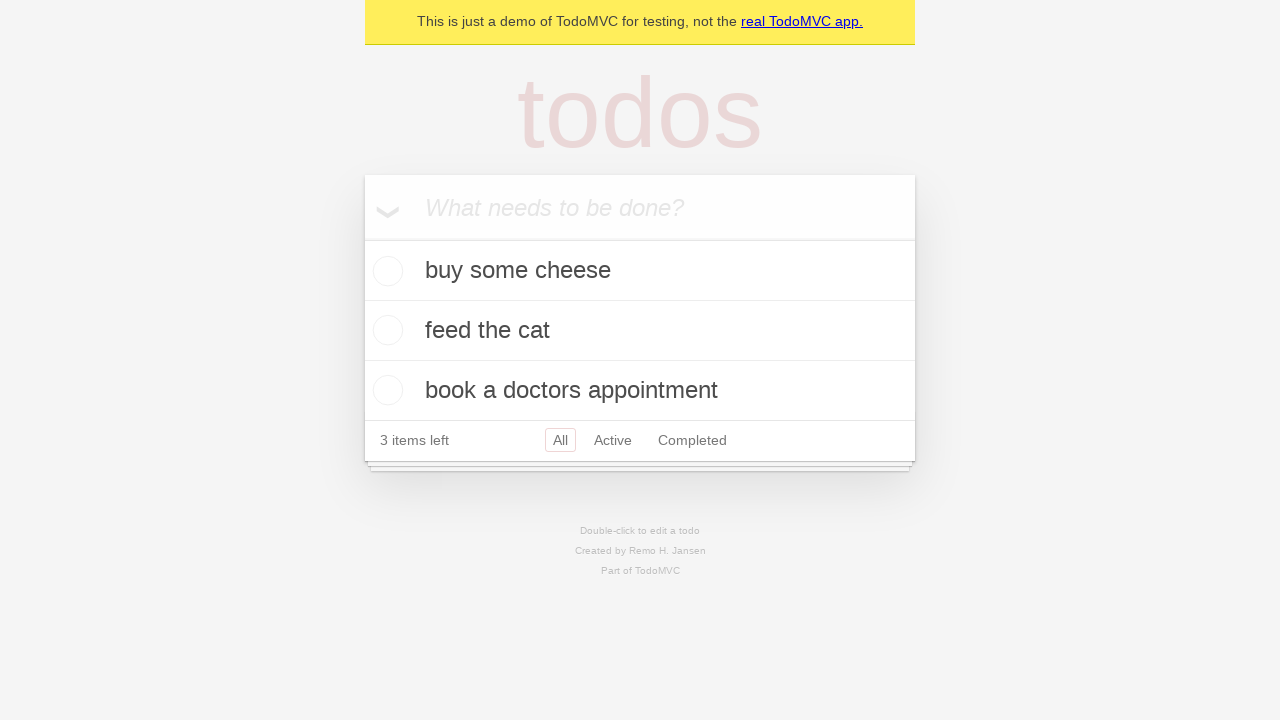

Checked 'Mark all as complete' toggle to mark all todos as complete at (362, 238) on internal:label="Mark all as complete"i
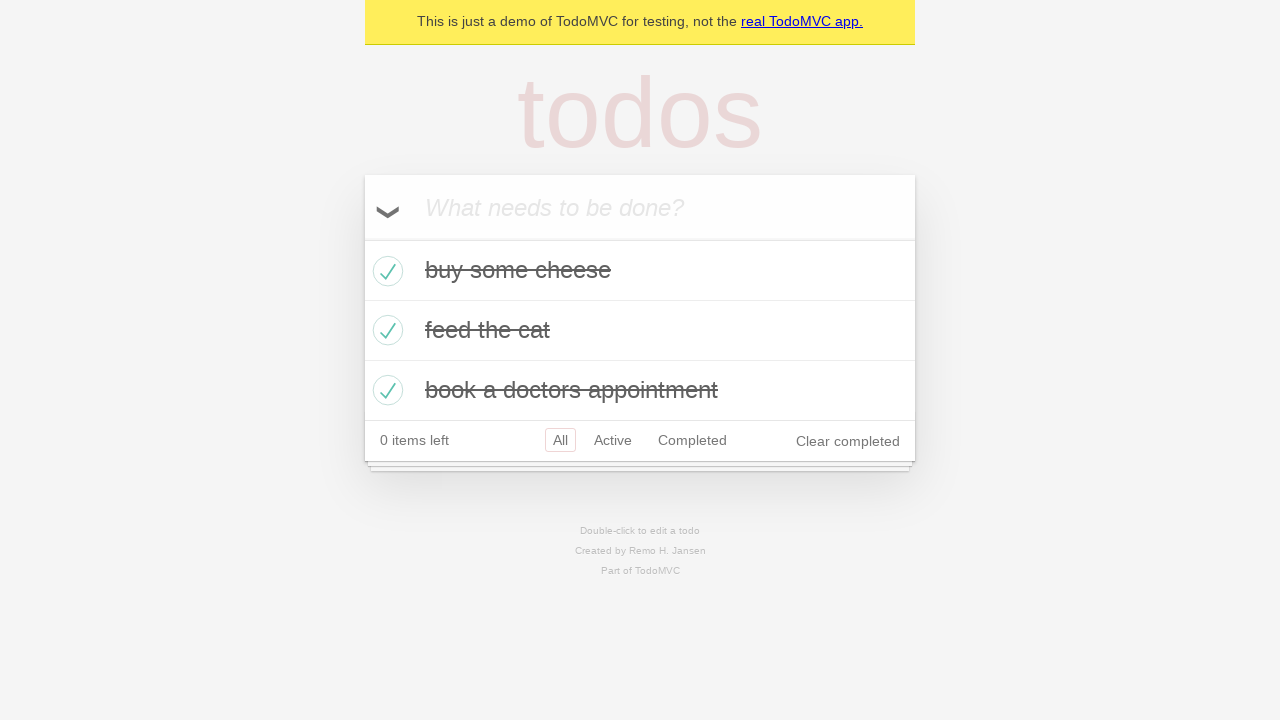

Unchecked 'Mark all as complete' toggle to clear complete state of all todos at (362, 238) on internal:label="Mark all as complete"i
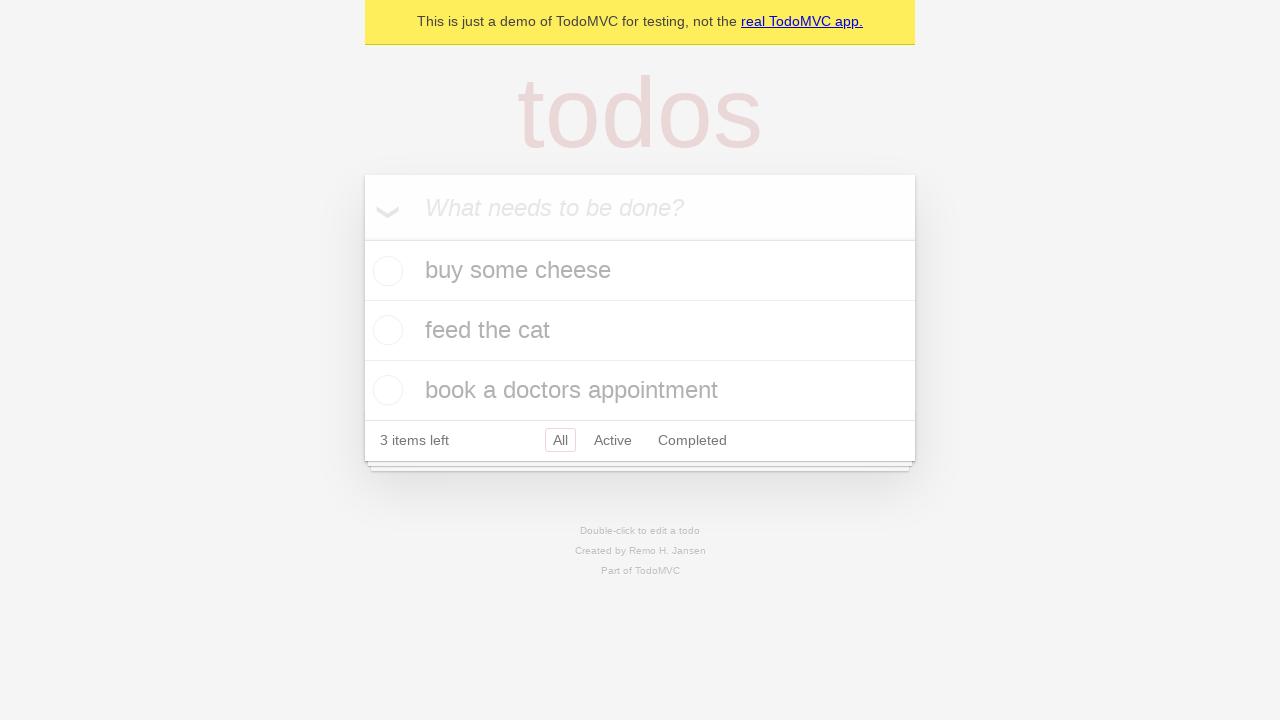

Waited for todo items to be rendered
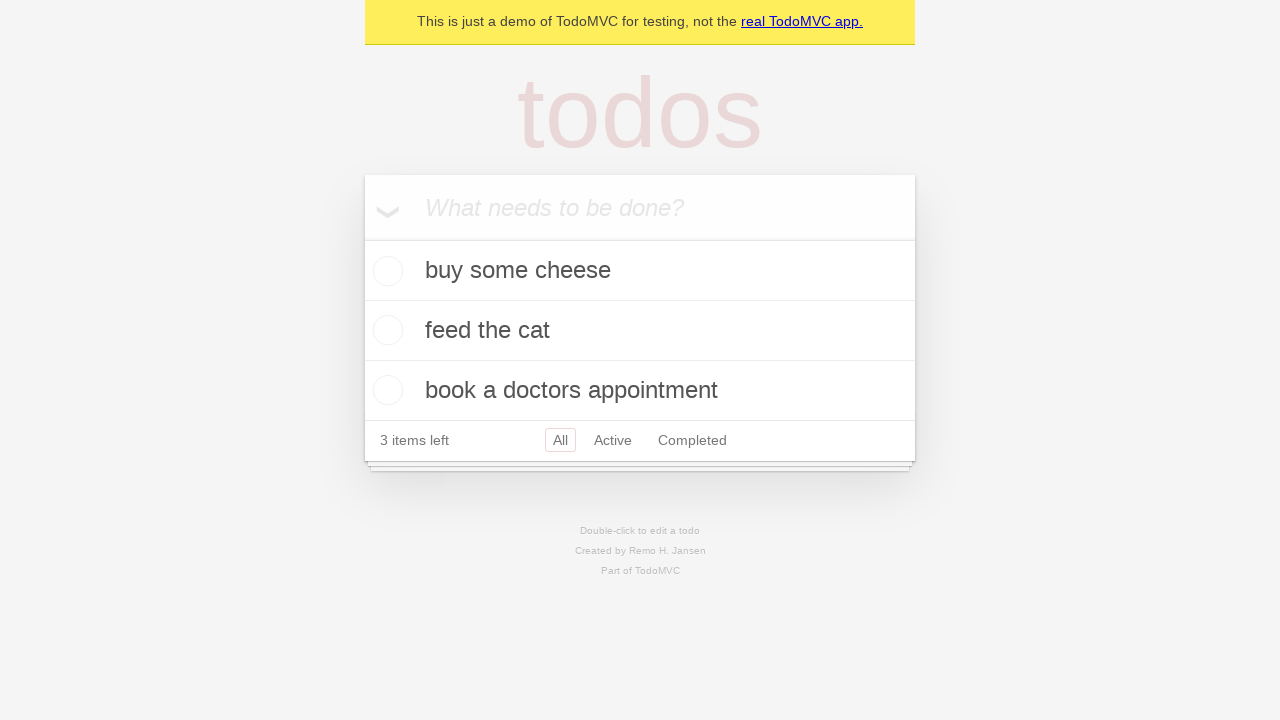

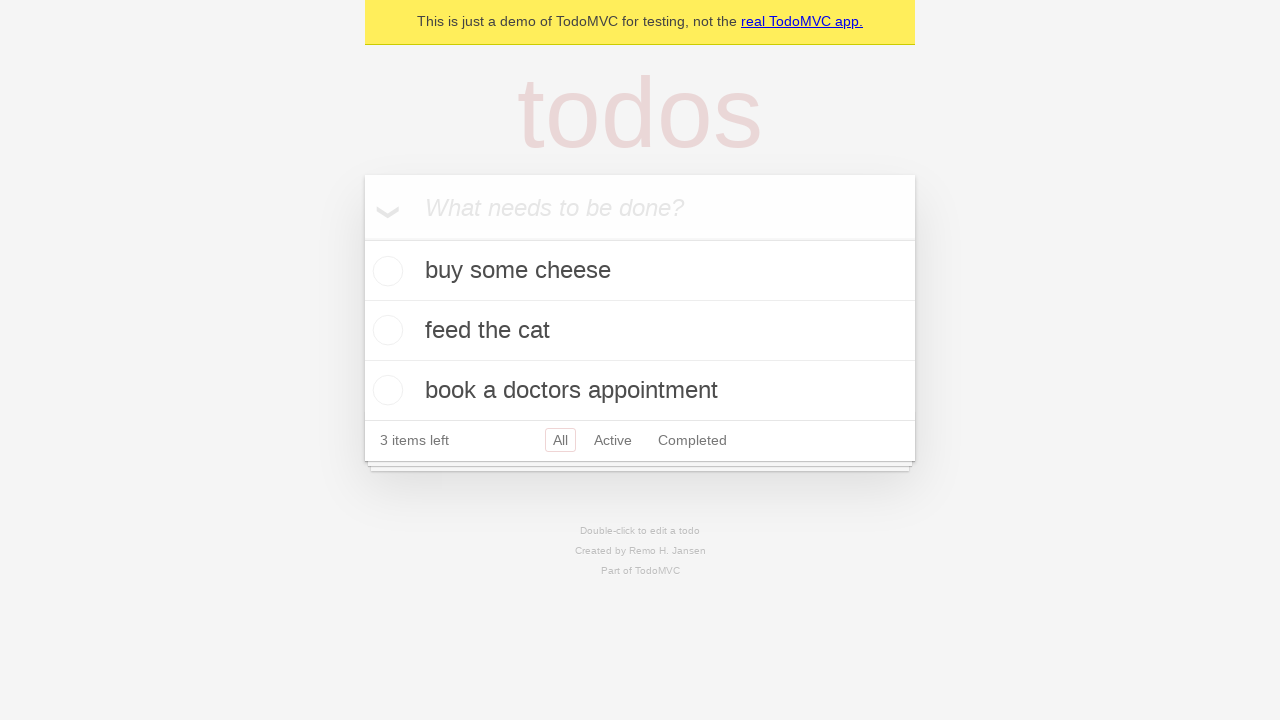